Navigates to the DemoBlaze website and validates alert text when it appears

Starting URL: https://www.demoblaze.com/

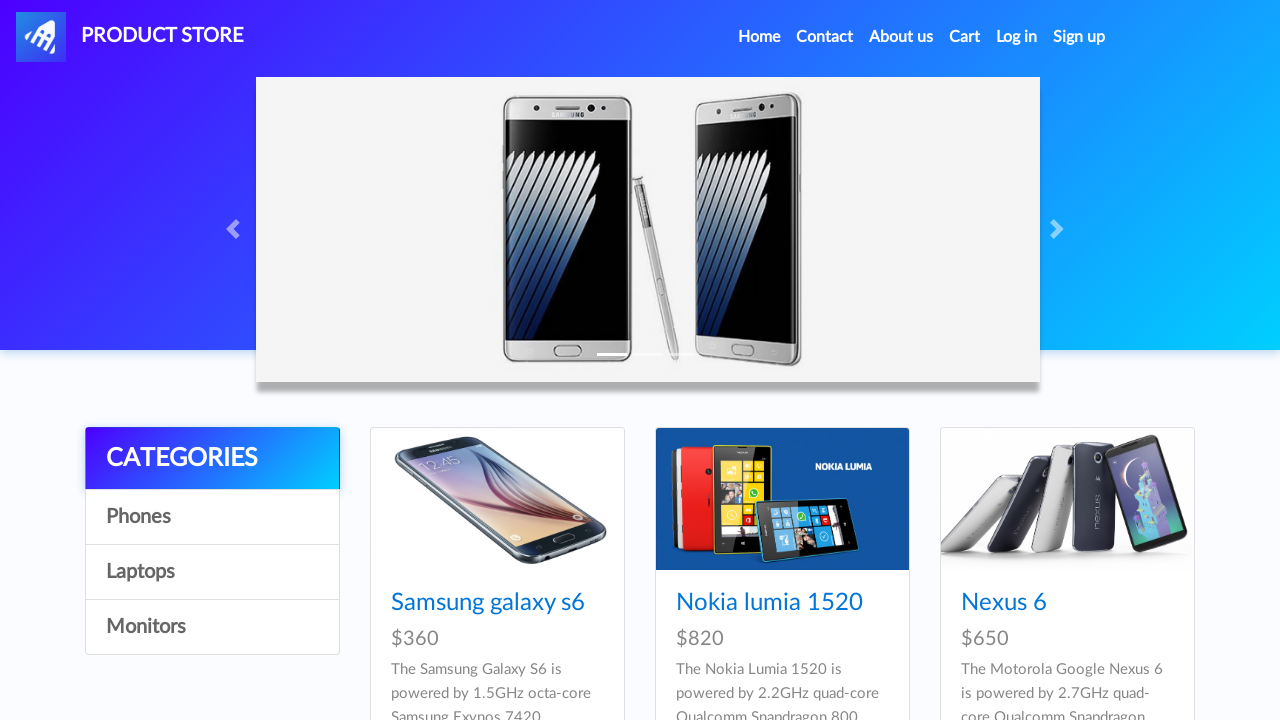

Navigated to DemoBlaze website
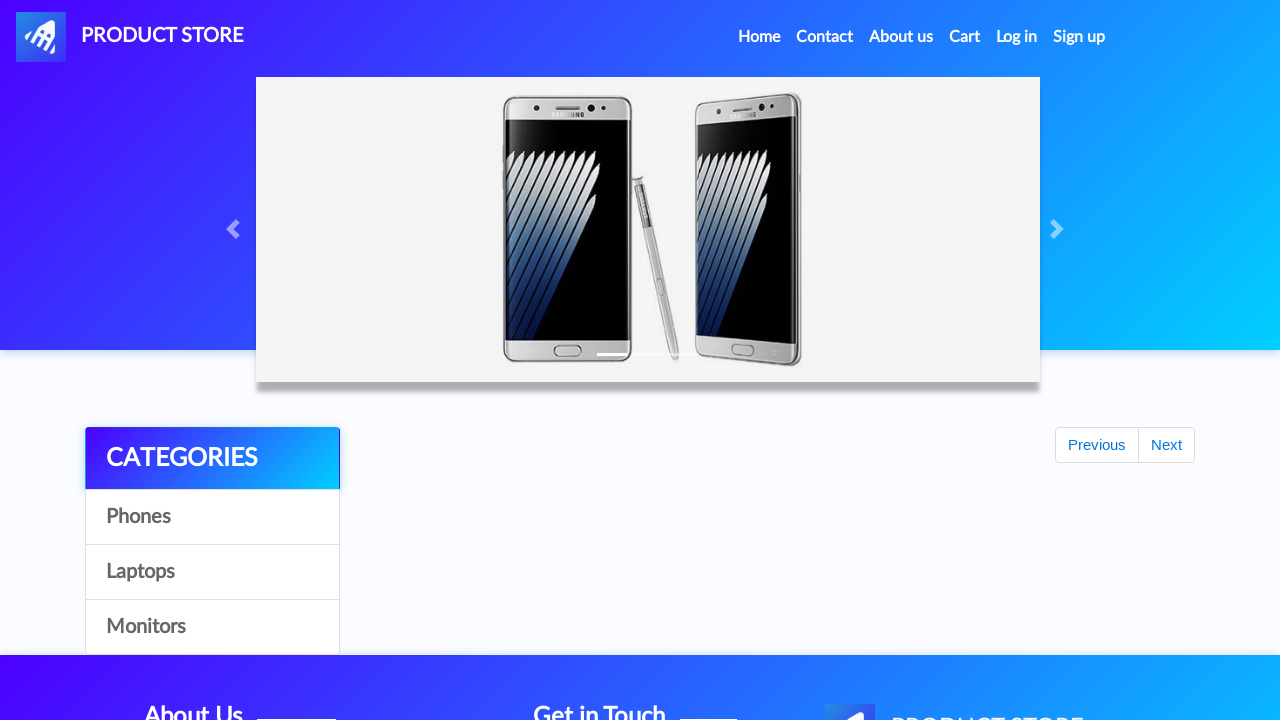

Waited 1 second for potential alerts to appear on page load
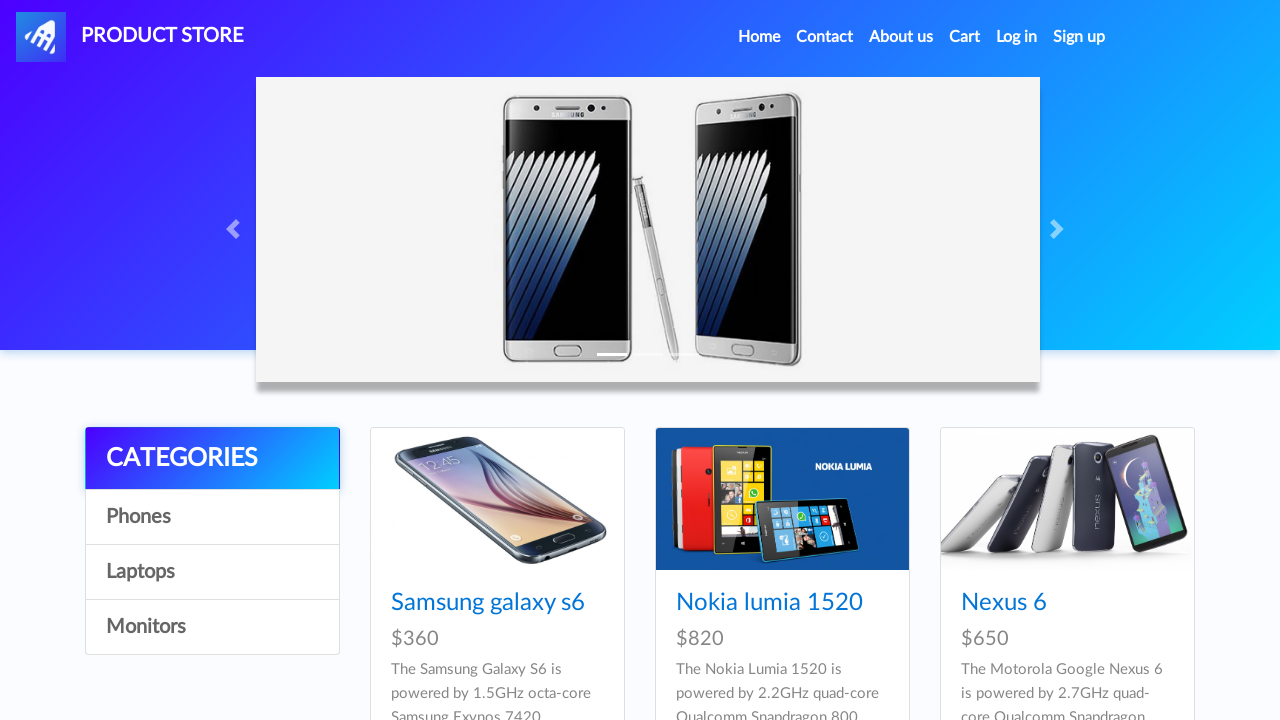

Set up dialog handler to accept alerts
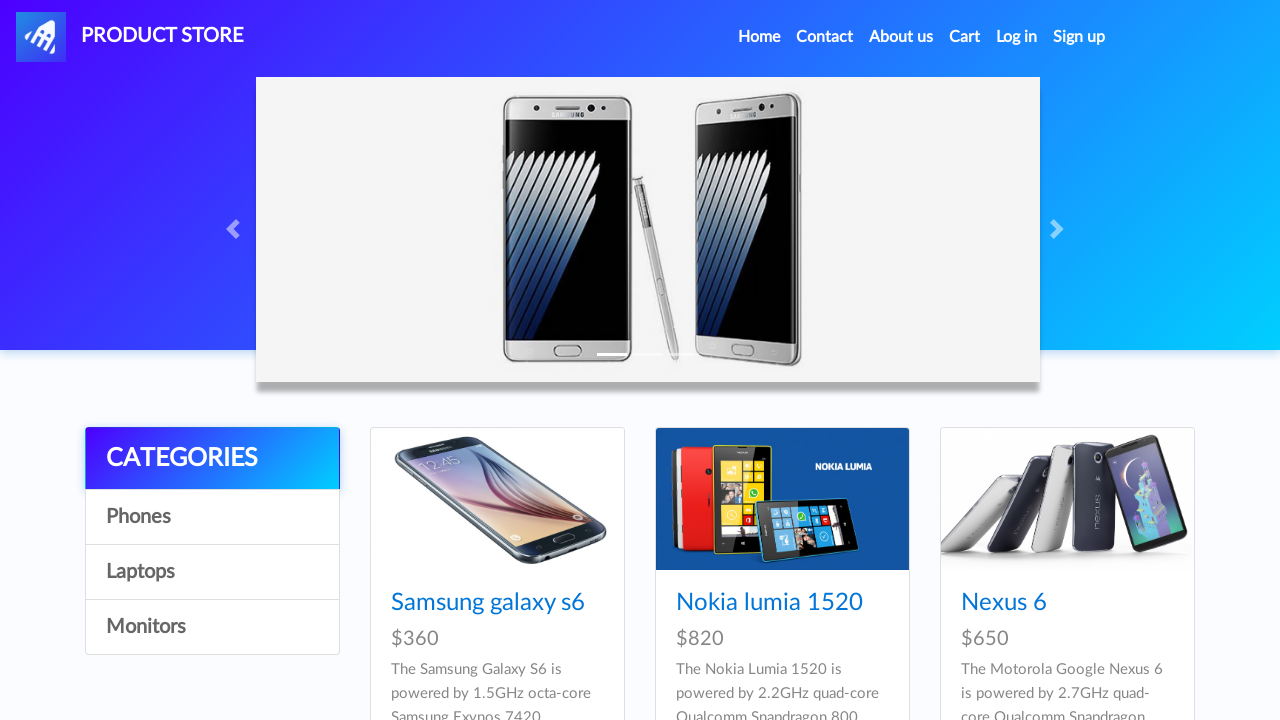

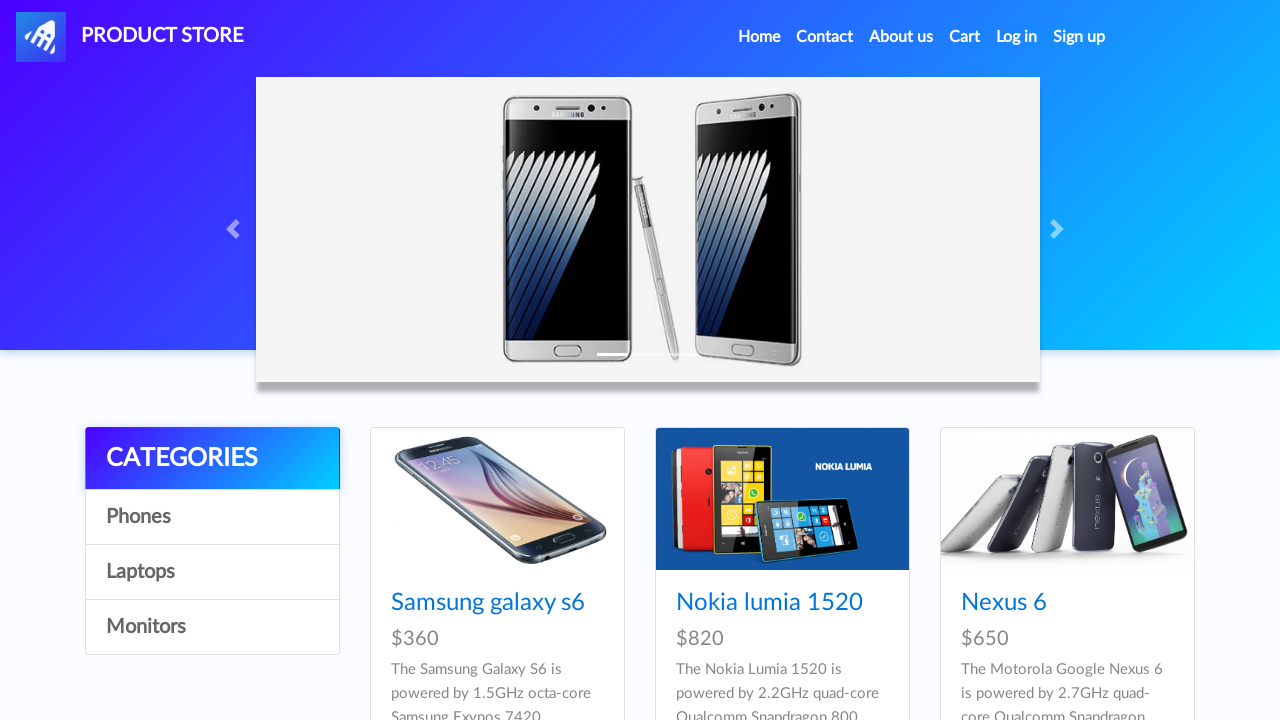